Tests a math quiz form by reading two numbers from the page, calculating their sum, selecting the result from a dropdown, and submitting the form

Starting URL: http://suninjuly.github.io/selects2.html

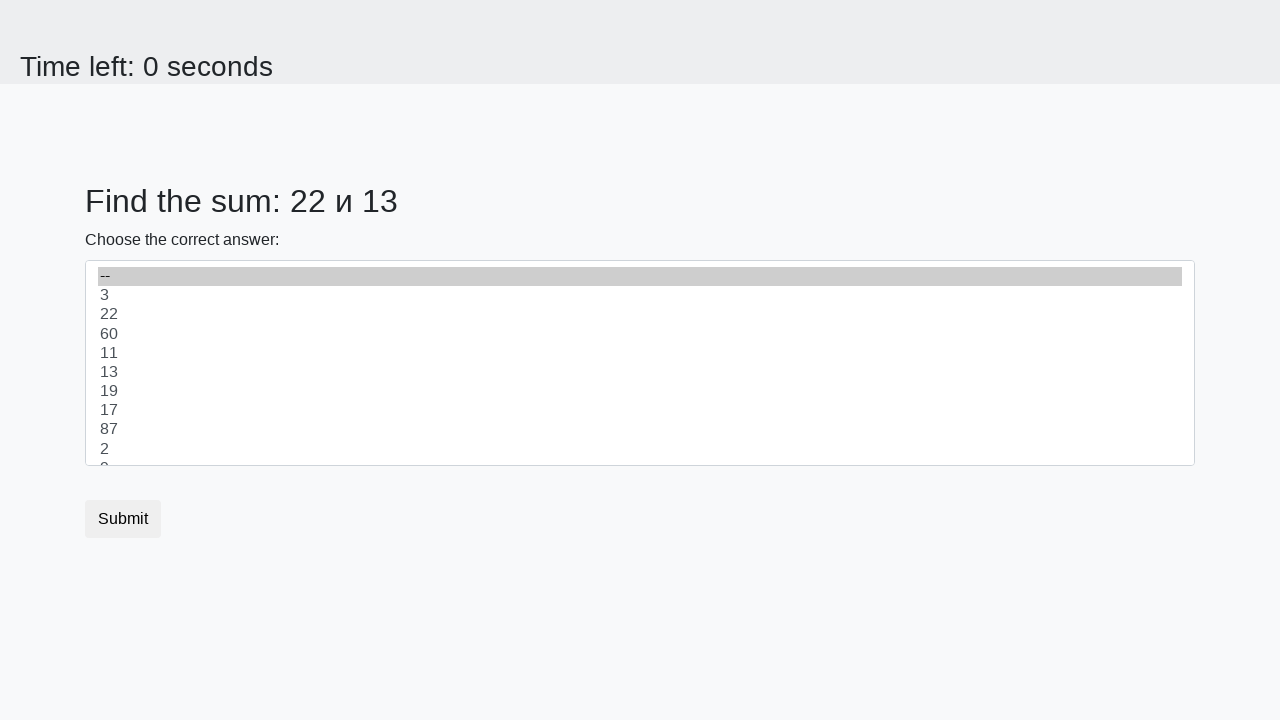

Retrieved first number from #num1 element
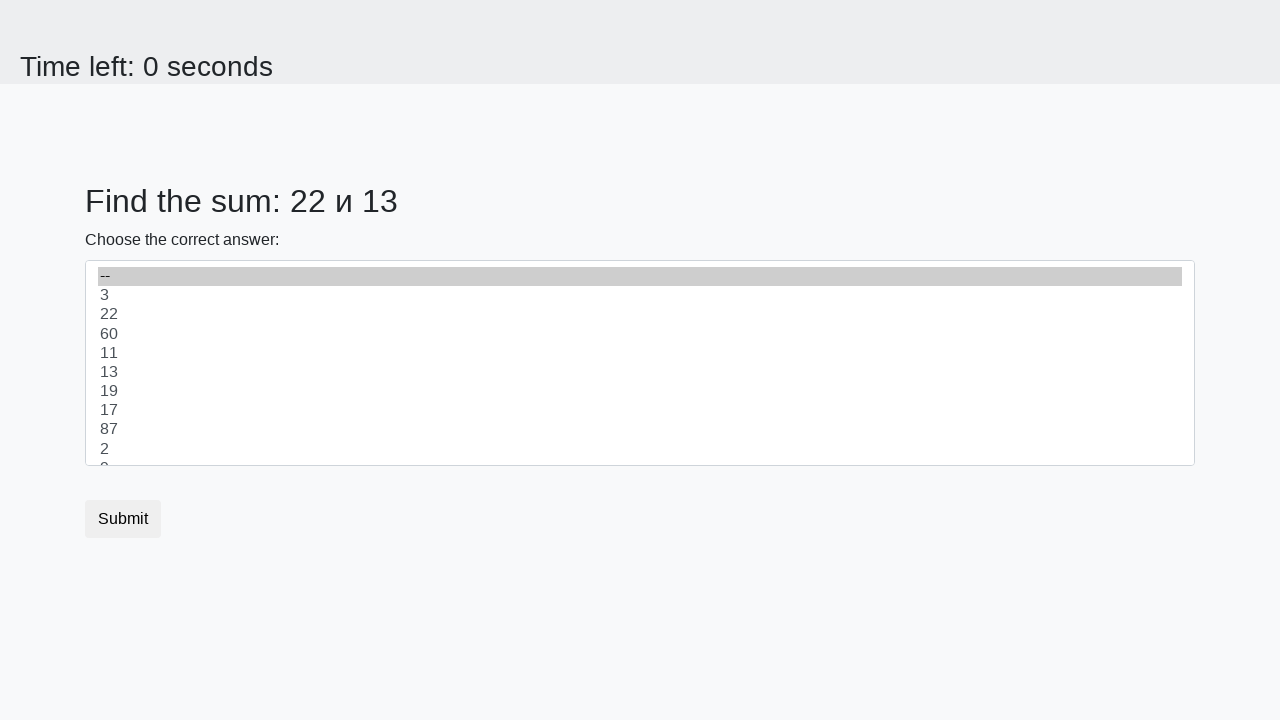

Retrieved second number from #num2 element
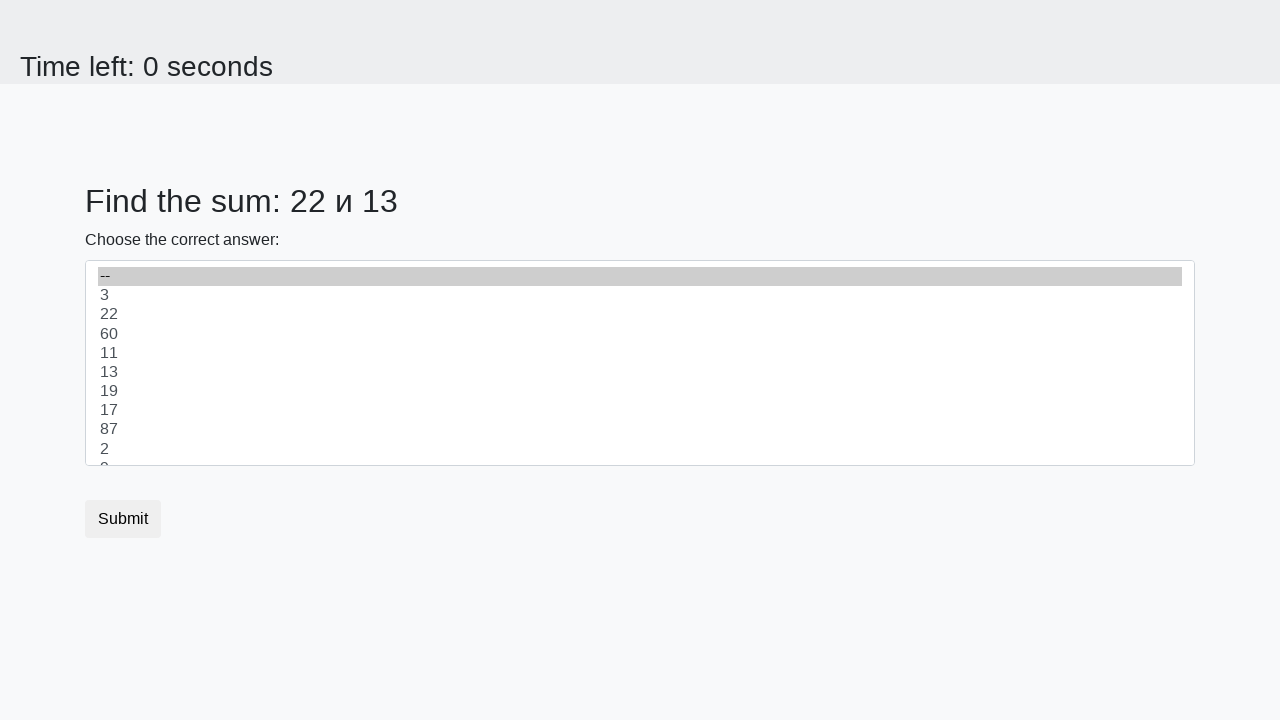

Calculated sum: 22 + 13 = 35
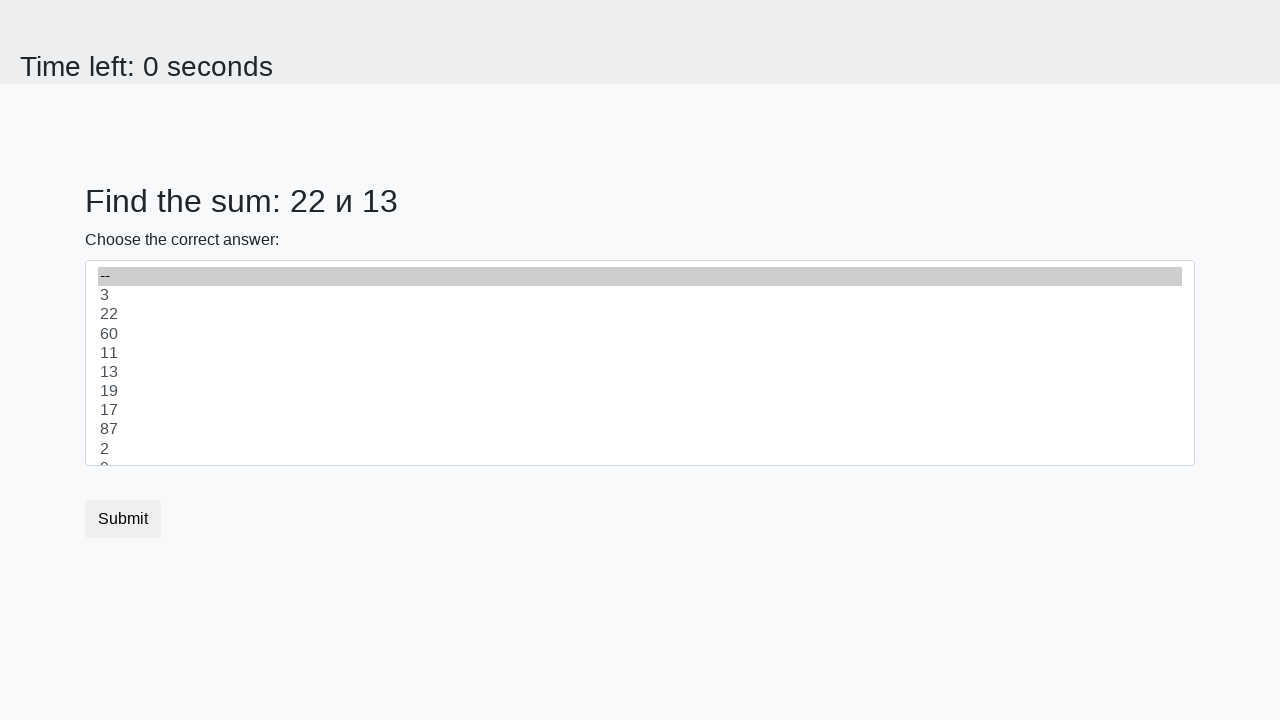

Selected sum value '35' from dropdown on select
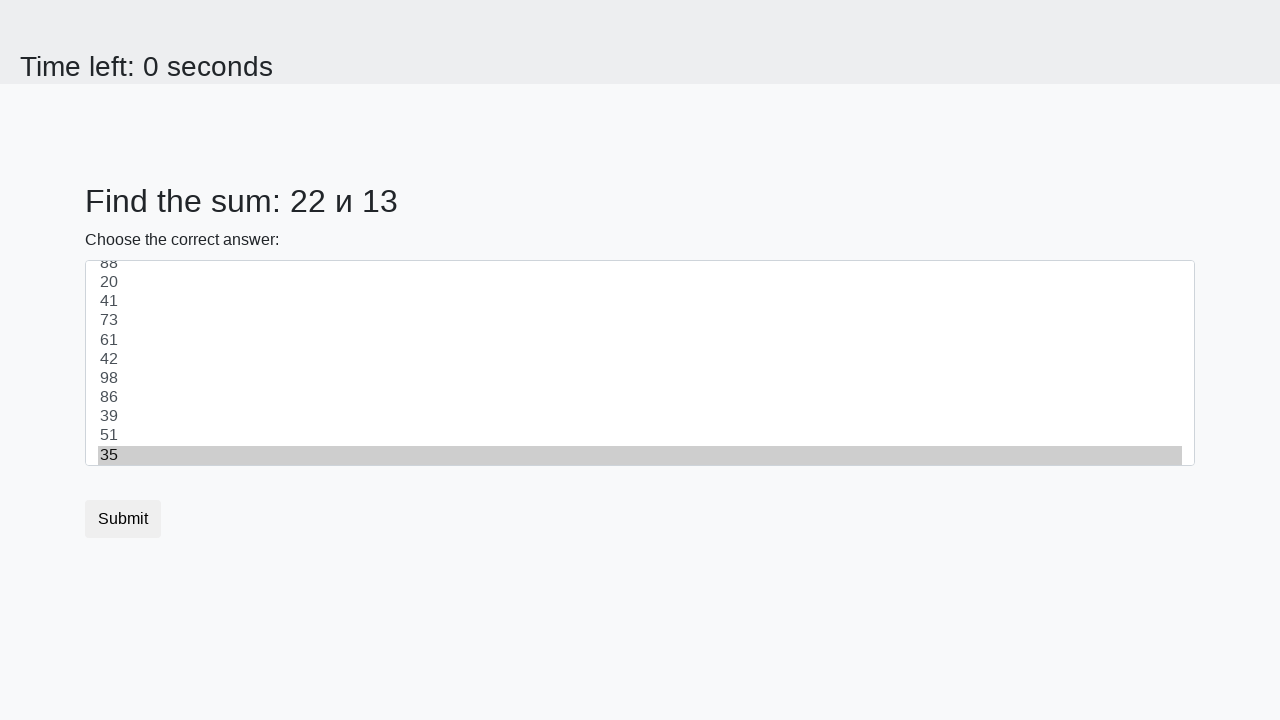

Clicked submit button to submit math quiz form at (123, 519) on .btn.btn-default
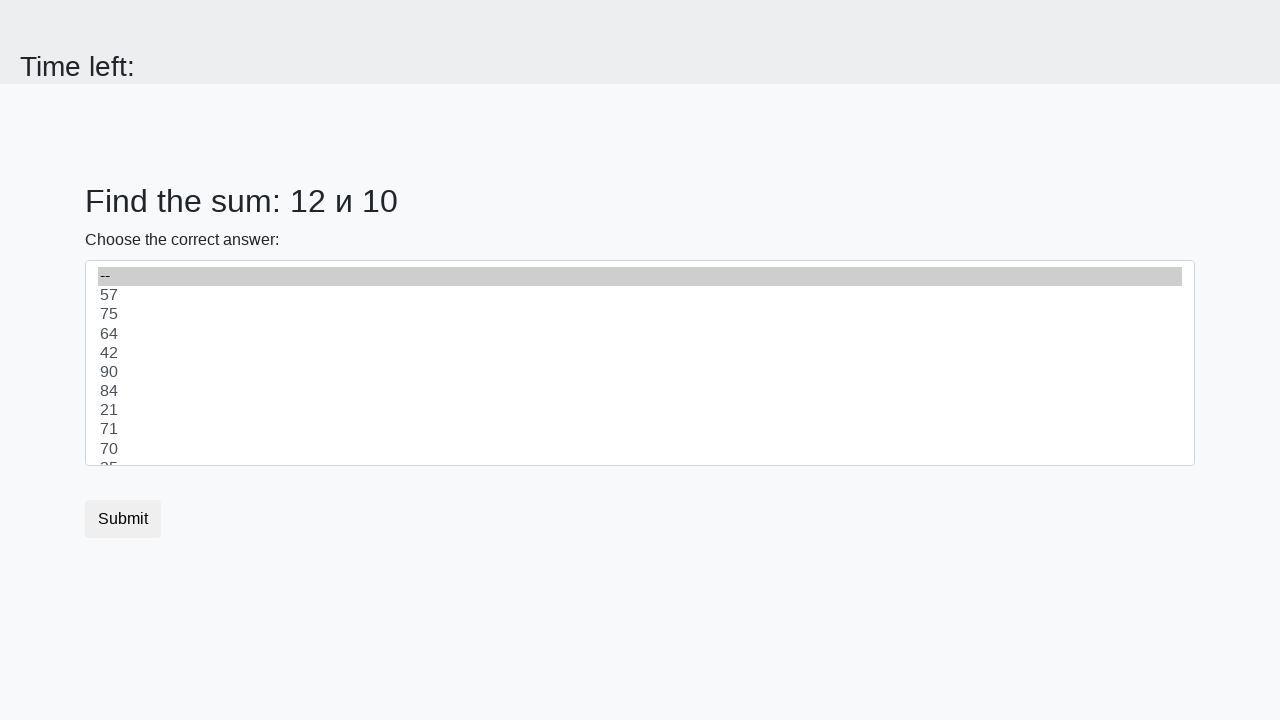

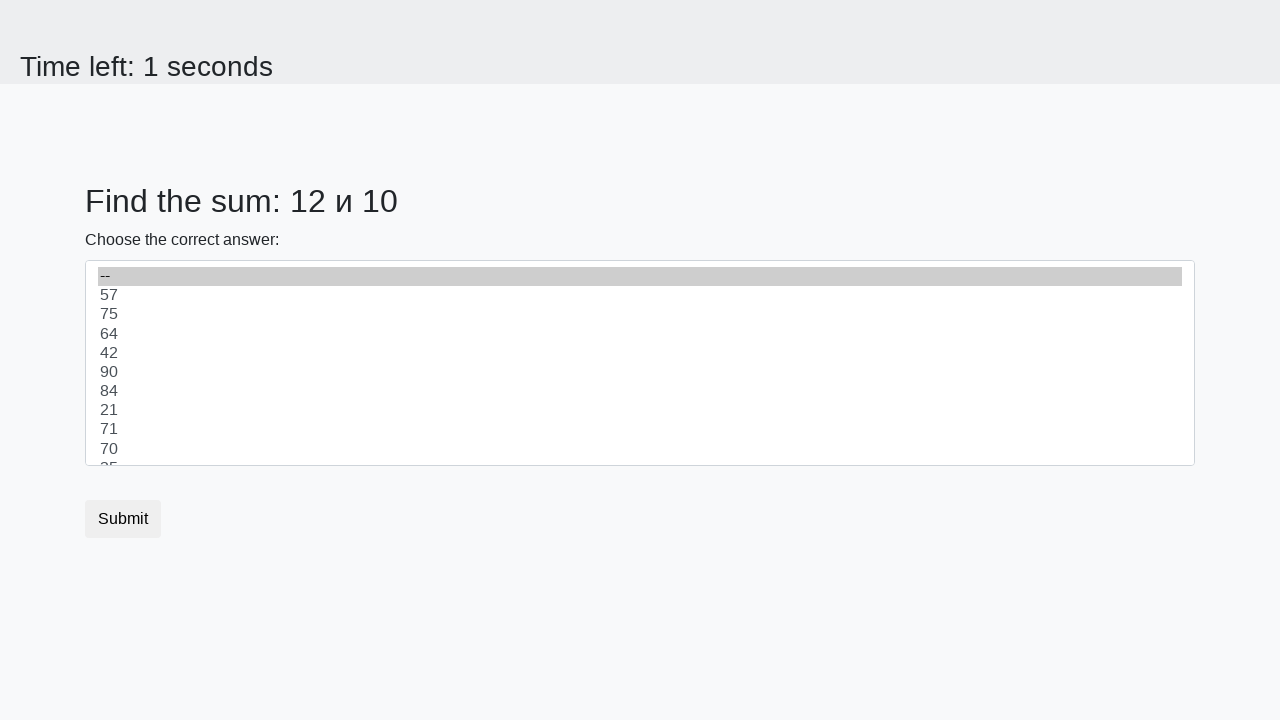